Tests date picker widget by selecting a specific date from the calendar

Starting URL: https://demoqa.com/

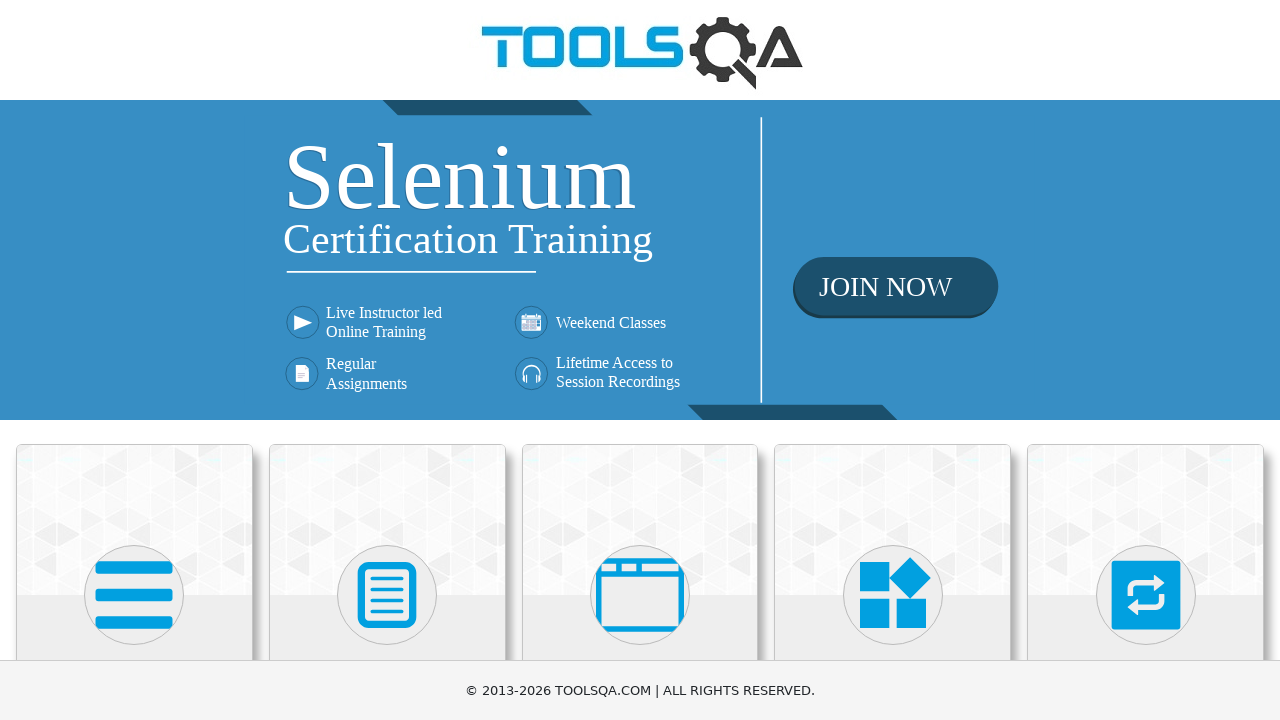

Clicked Widgets button at (893, 360) on text=Widgets
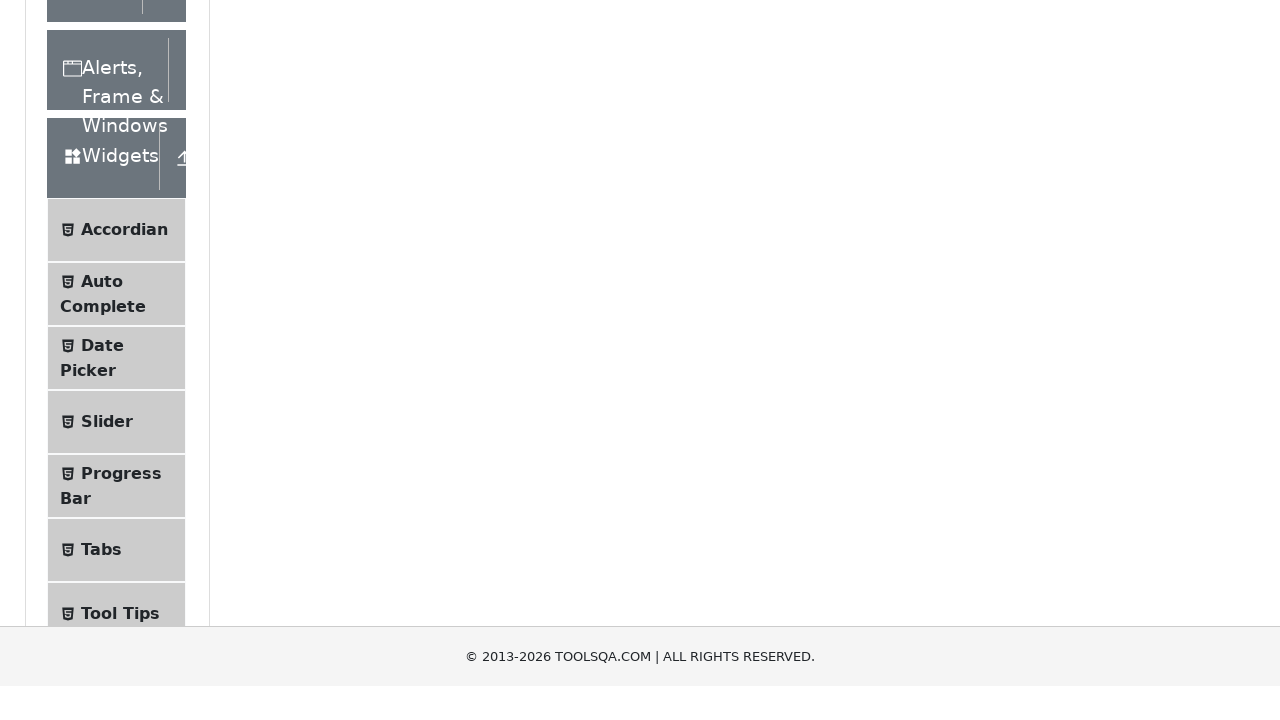

Clicked Date Picker option at (102, 640) on text=Date Picker
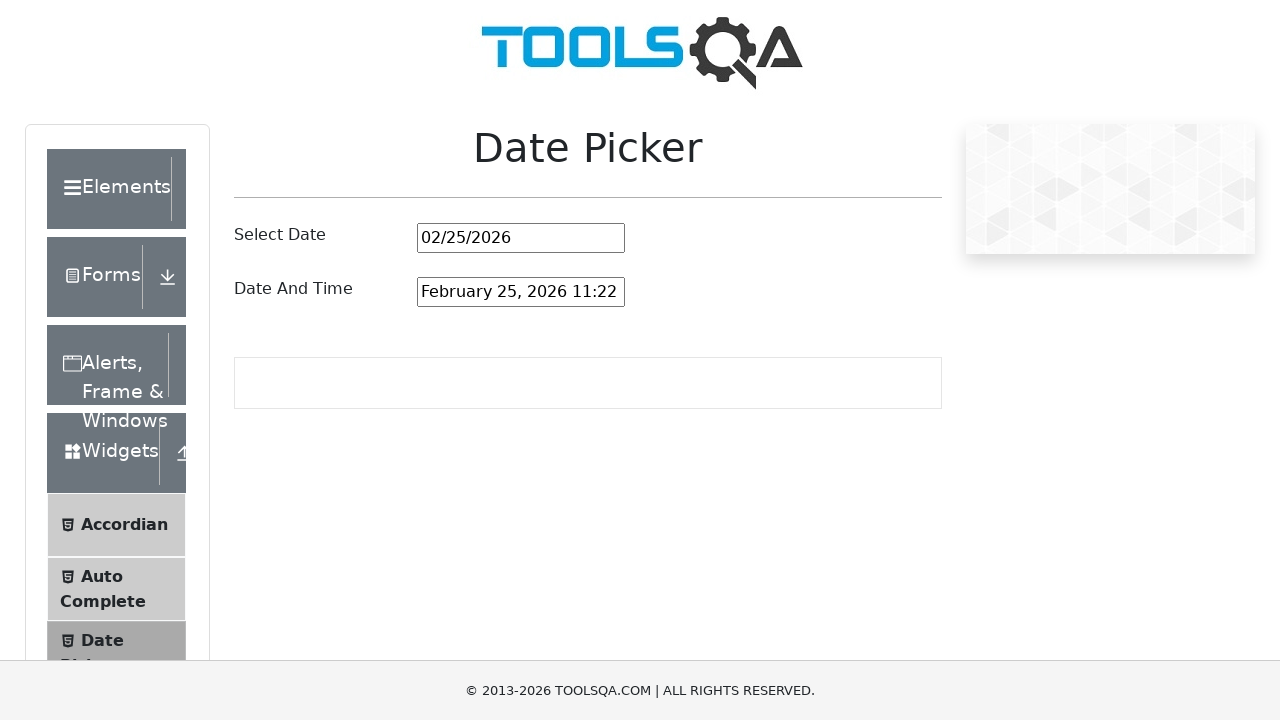

Clicked date input field to open calendar at (521, 238) on input#datePickerMonthYearInput
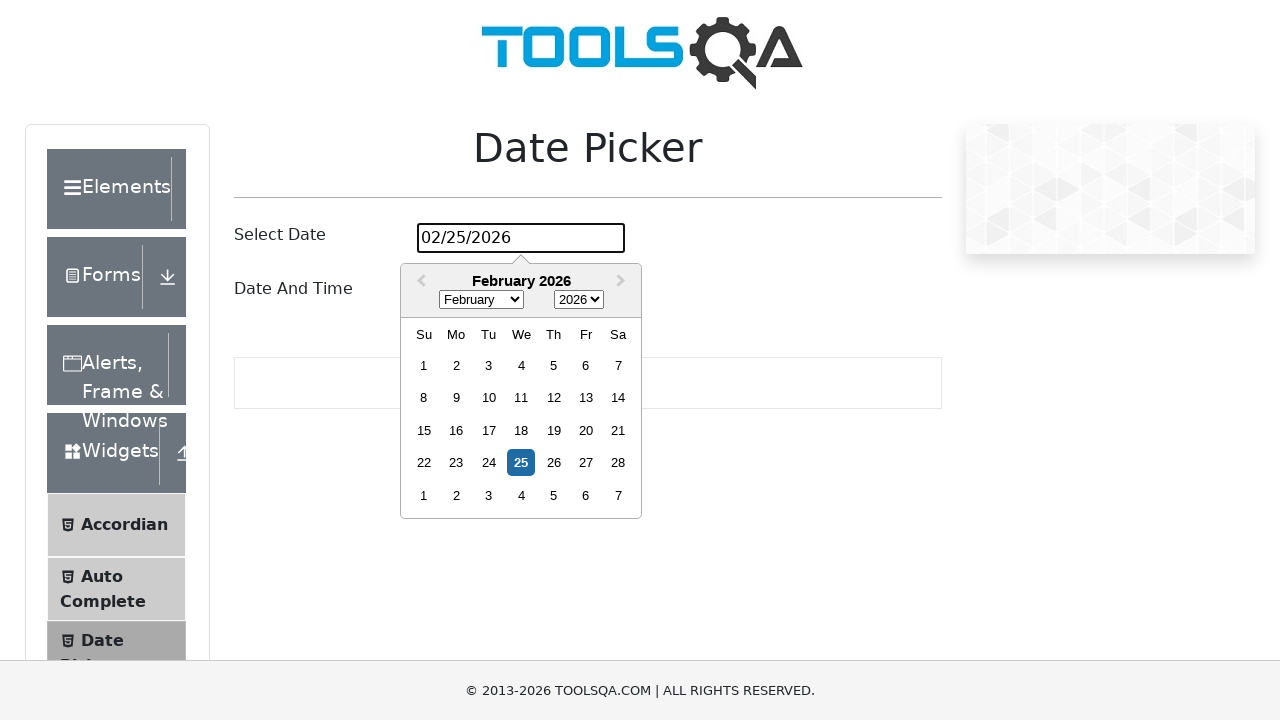

Calendar appeared and loaded
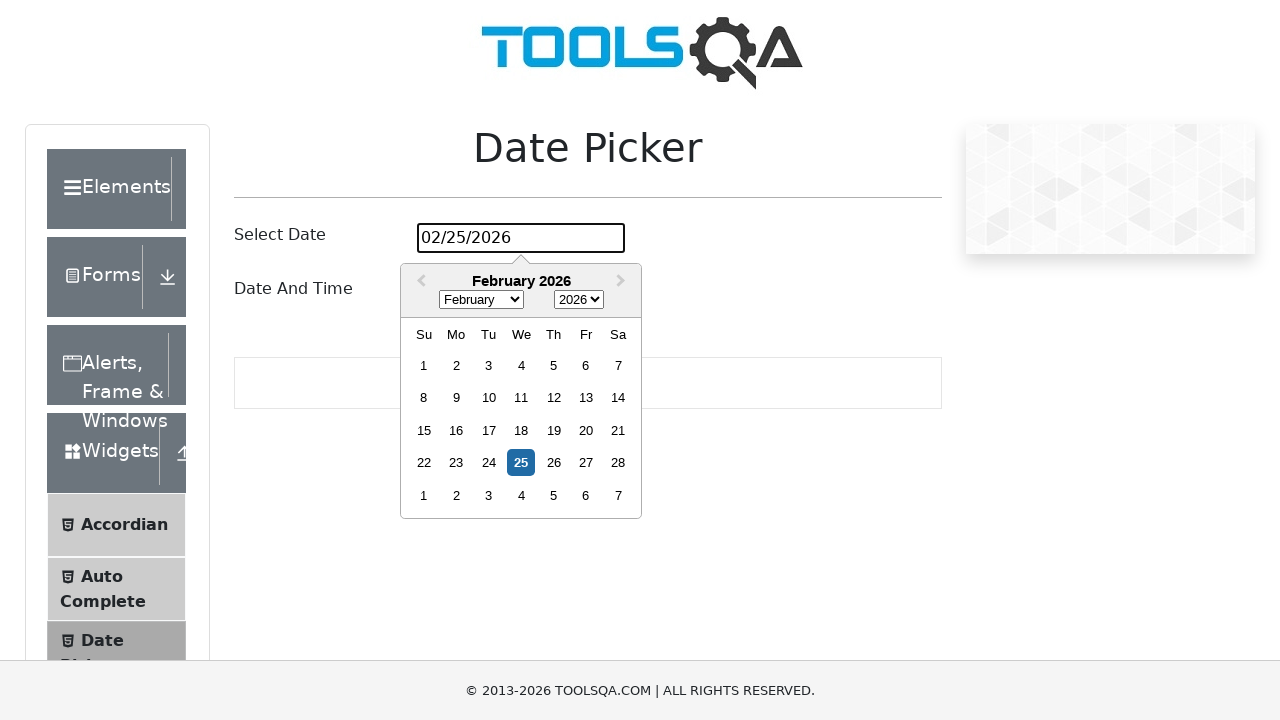

Selected day 15 from the calendar at (424, 430) on div.react-datepicker__day:has-text('15'):not(.react-datepicker__day--outside-mon
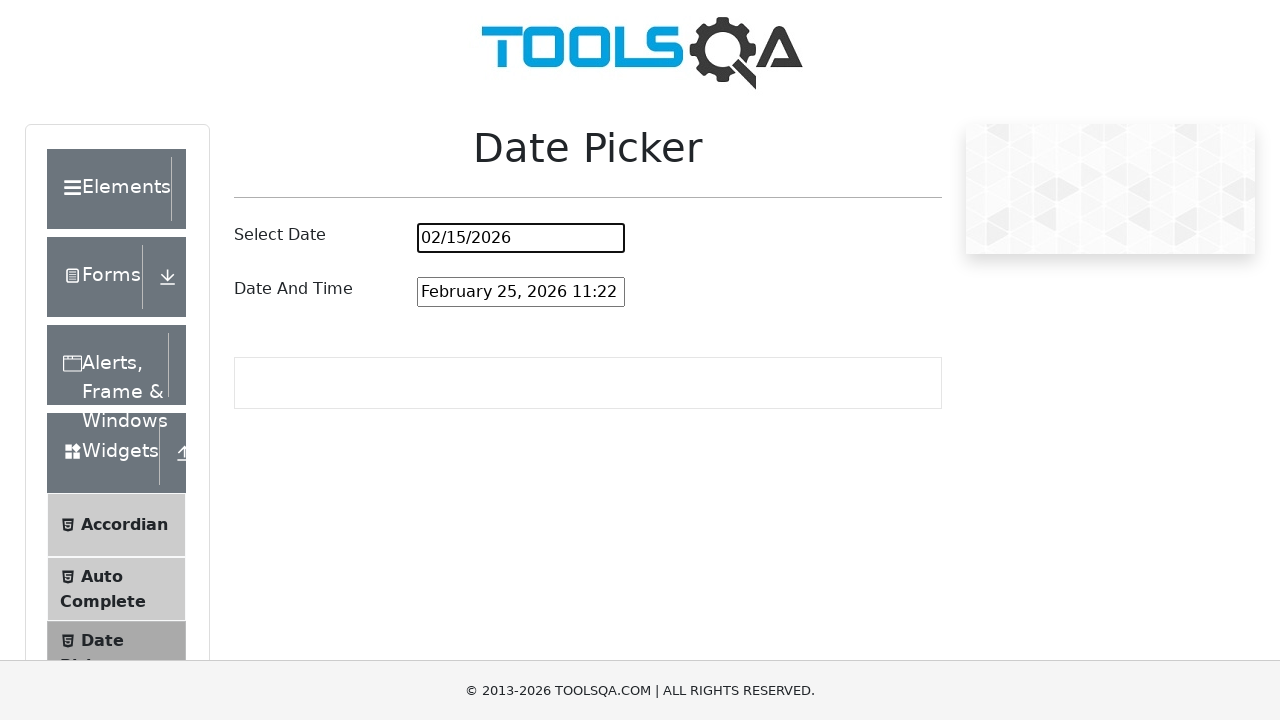

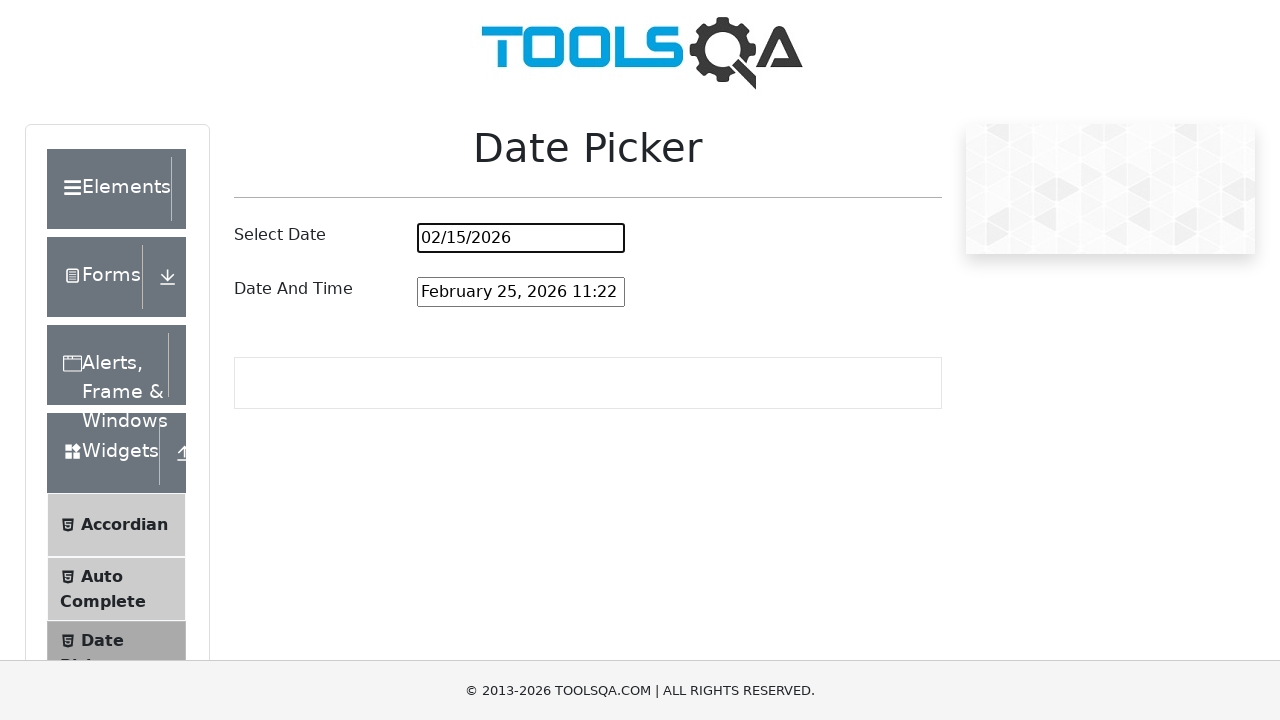